Tests the ability to open a new browser window, navigate to a different page in that window, and verify that two windows are open.

Starting URL: https://the-internet.herokuapp.com

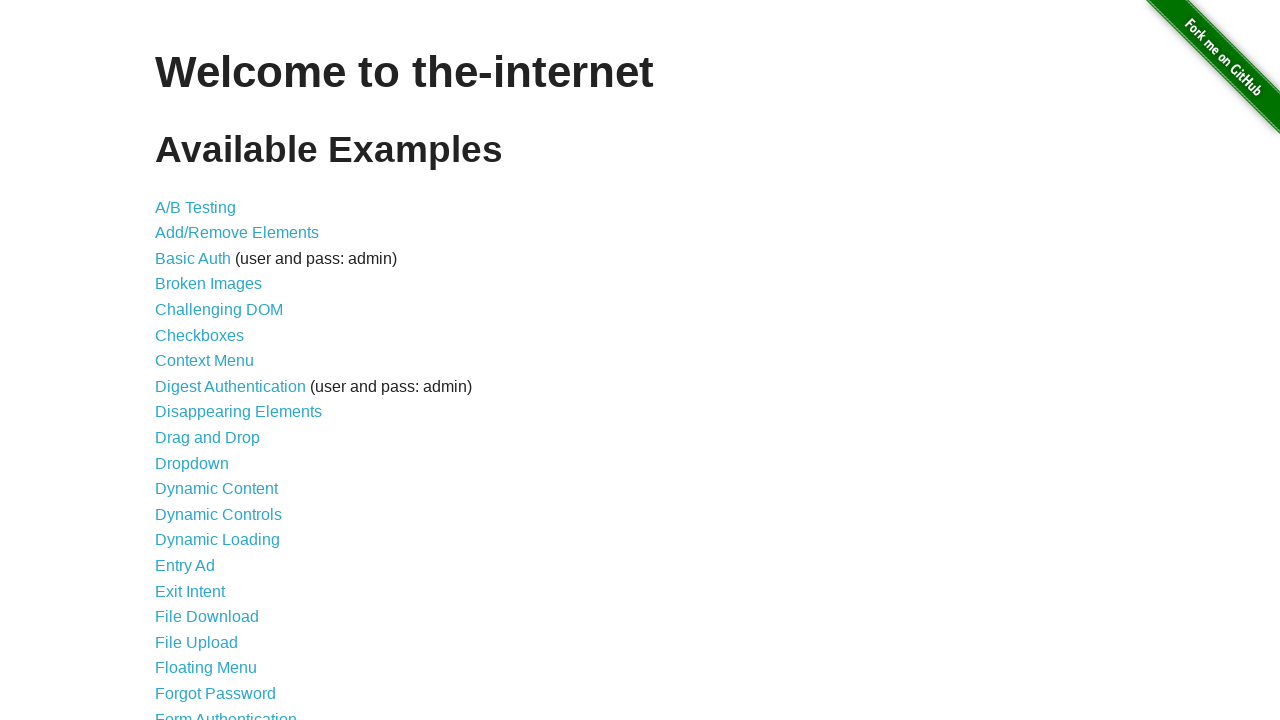

Opened a new browser window
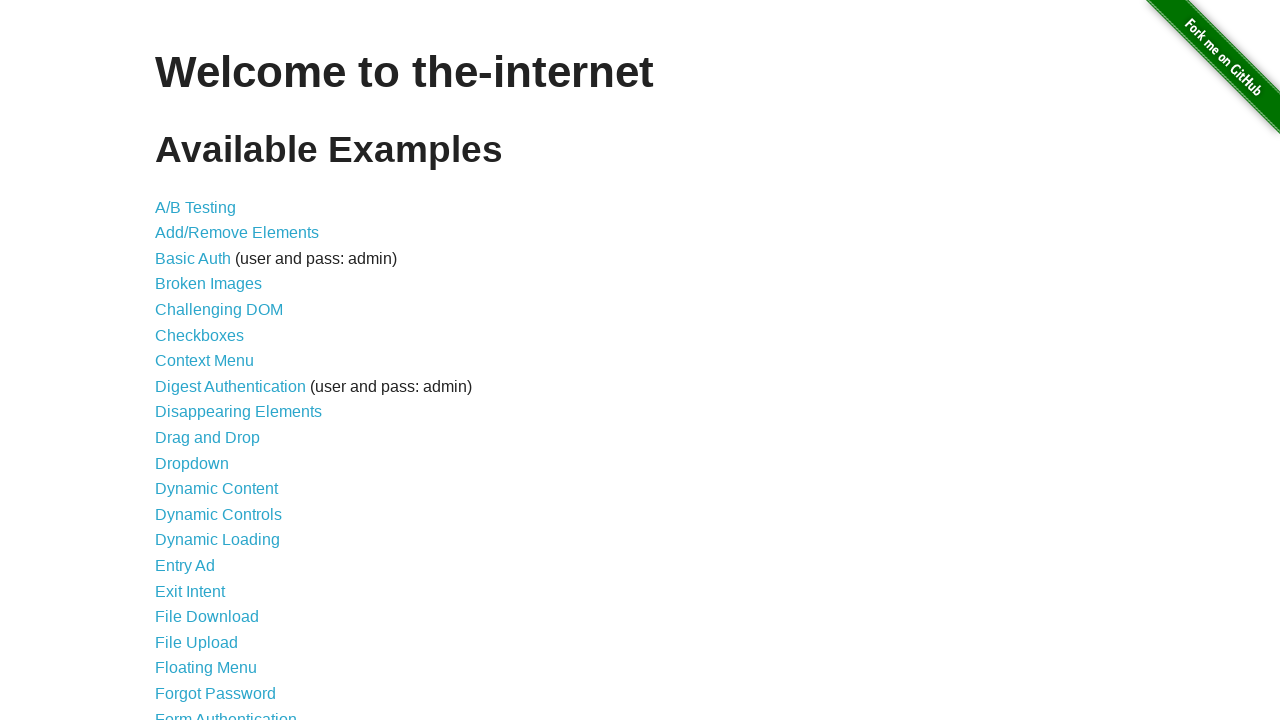

Navigated to typos page in new window
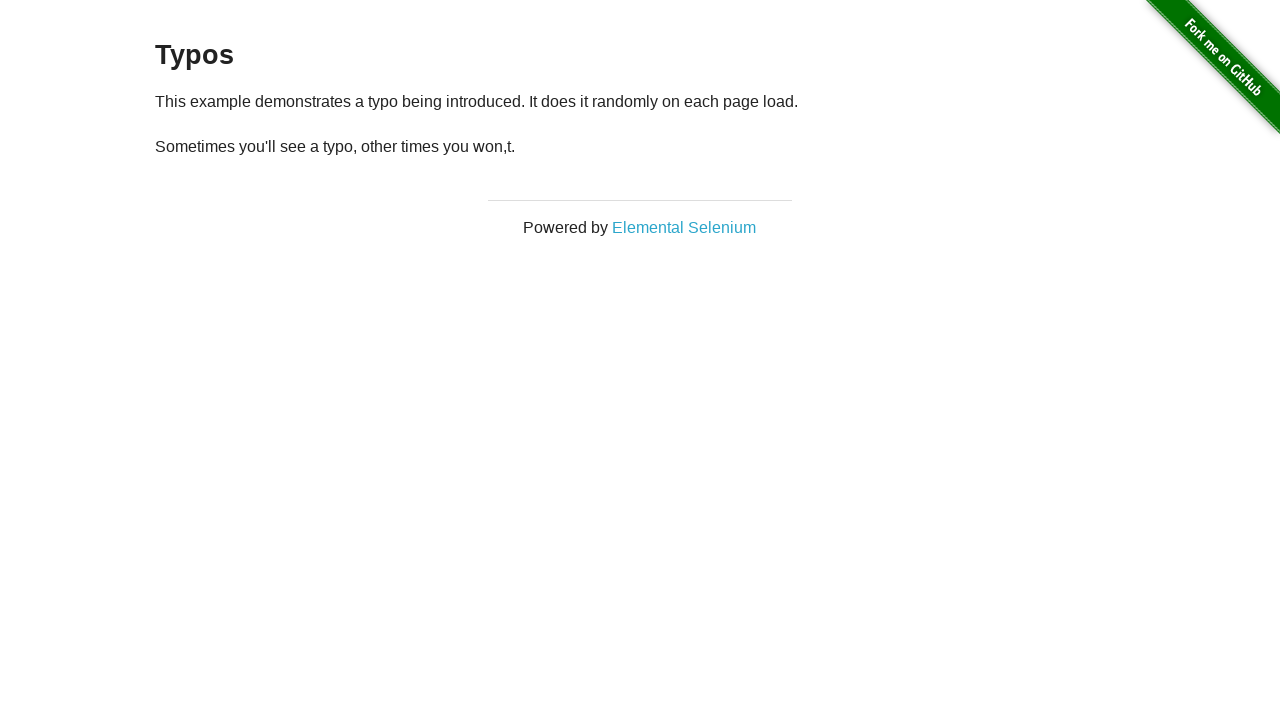

Verified that 2 windows are open
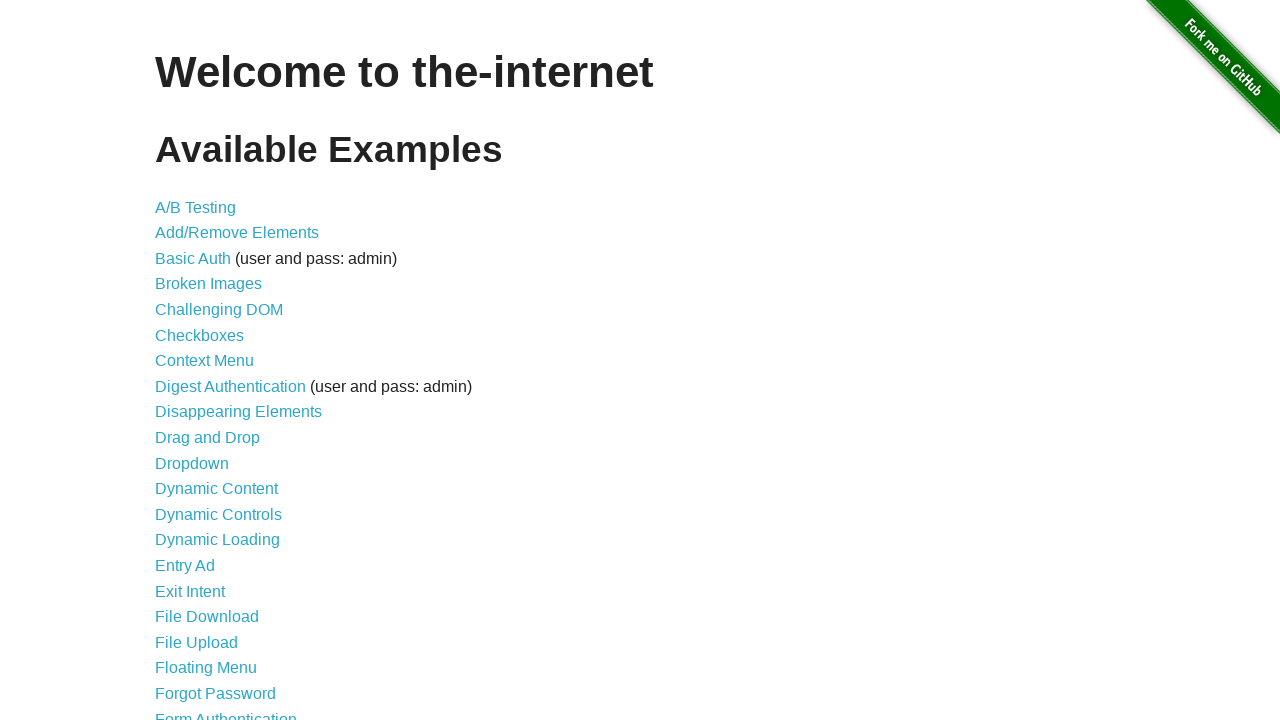

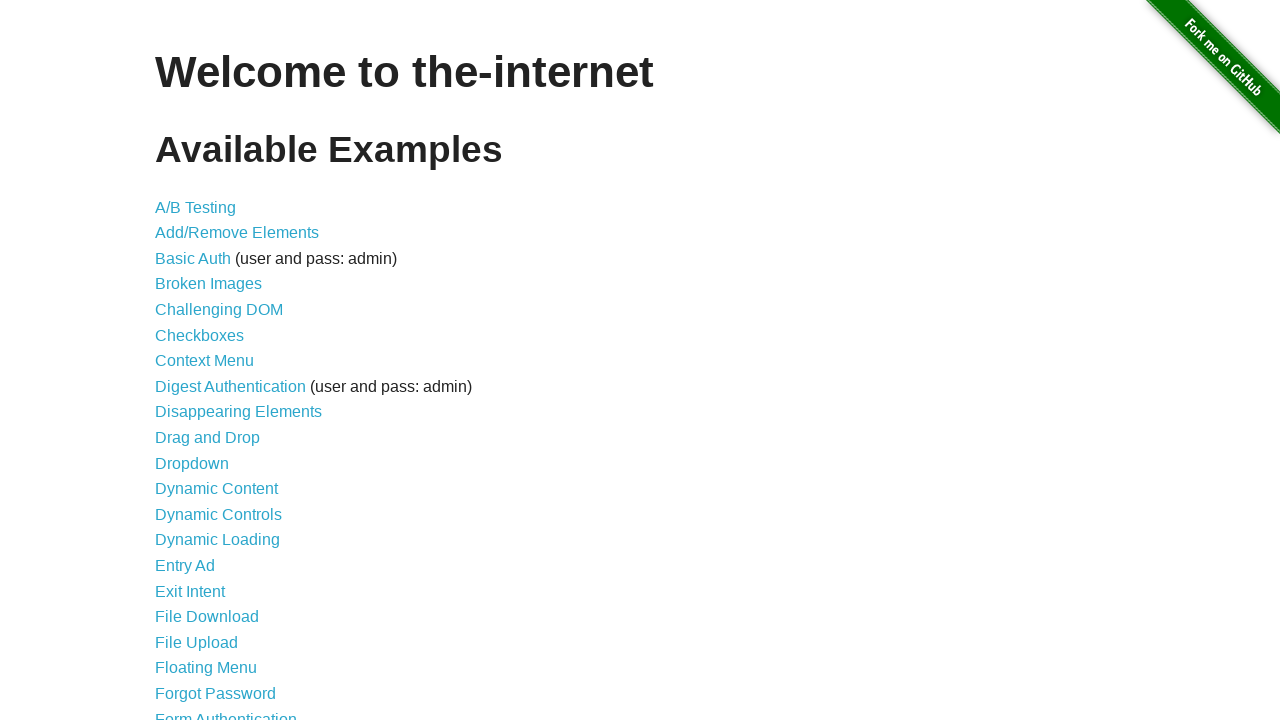